Tests keyboard interactions on a search box including typing text, using backspace to delete a character, and using ActionChains to perform a Shift+A keyboard combination

Starting URL: https://testerhome.com/

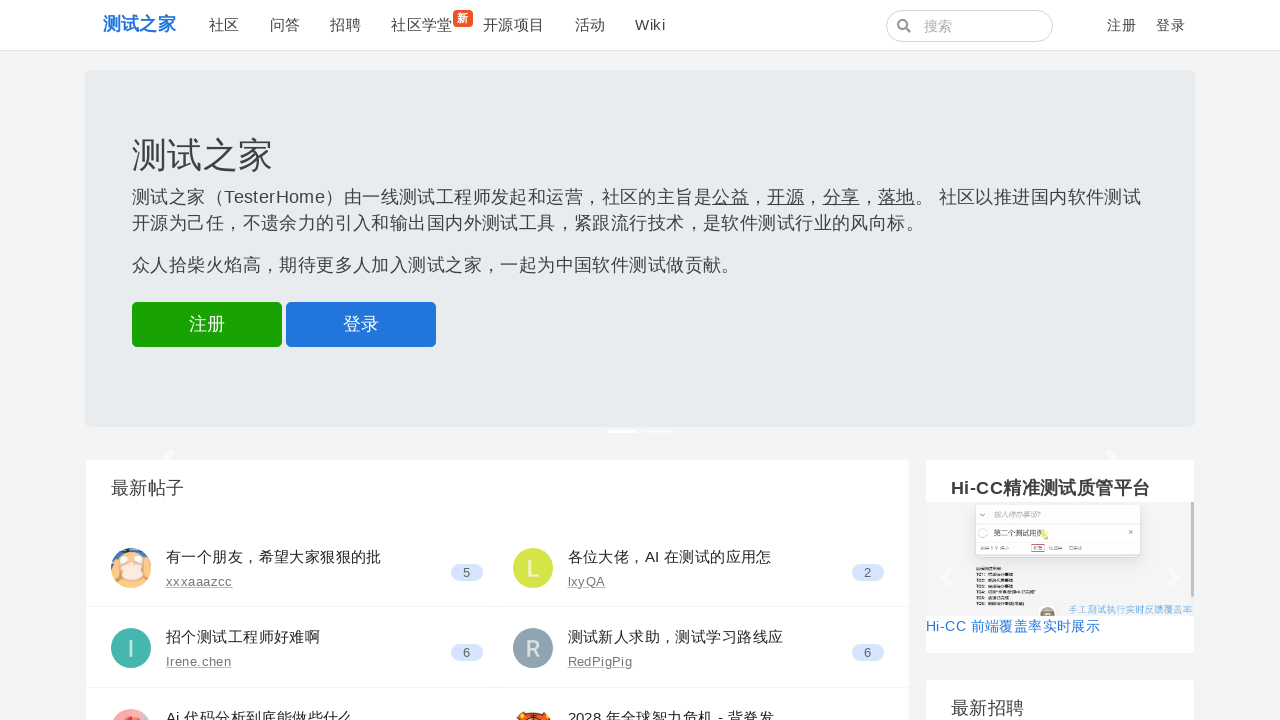

Filled search box with 'seleniumm' (with extra 'm') on input[name='q']
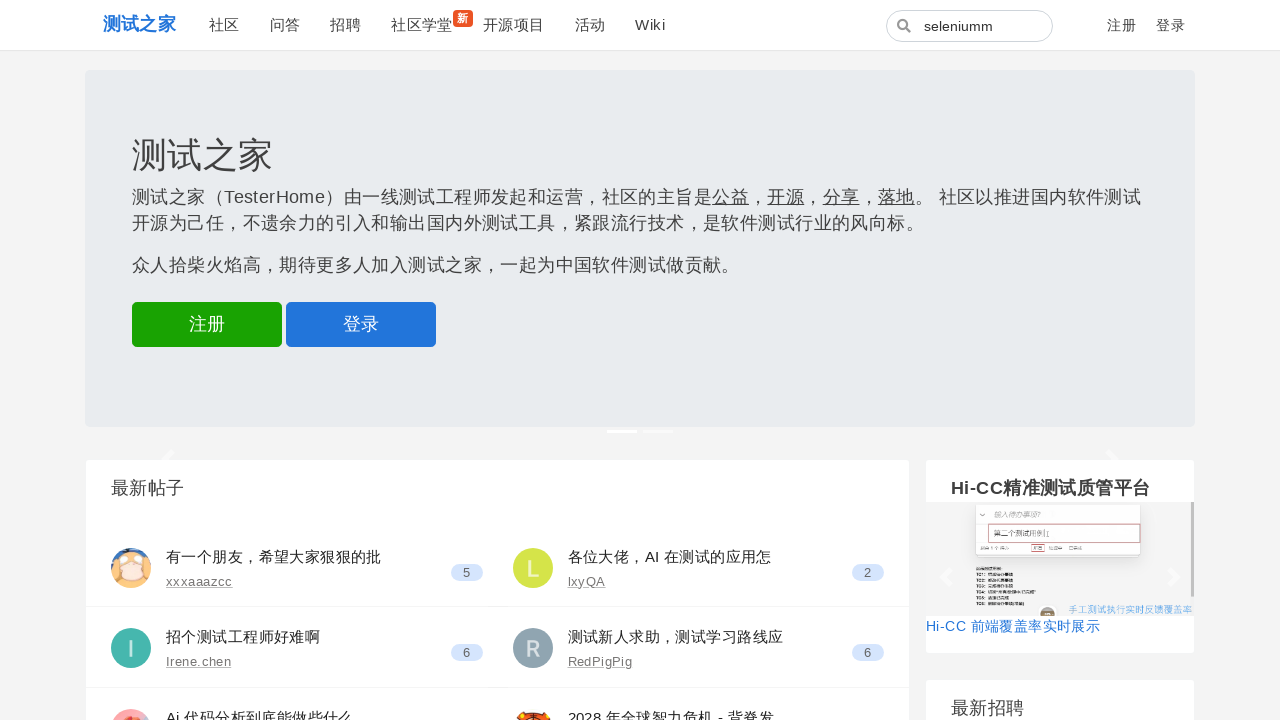

Pressed Backspace to delete the extra 'm' on input[name='q']
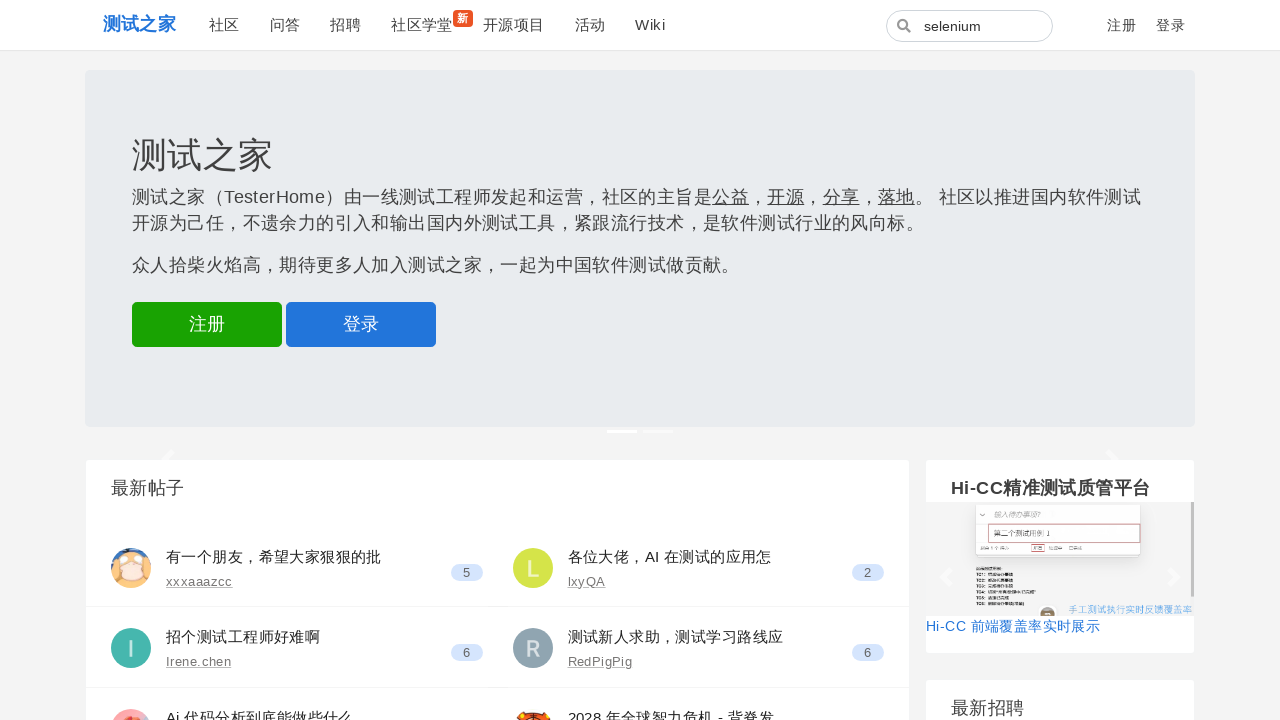

Waited 1000ms for backspace action to complete
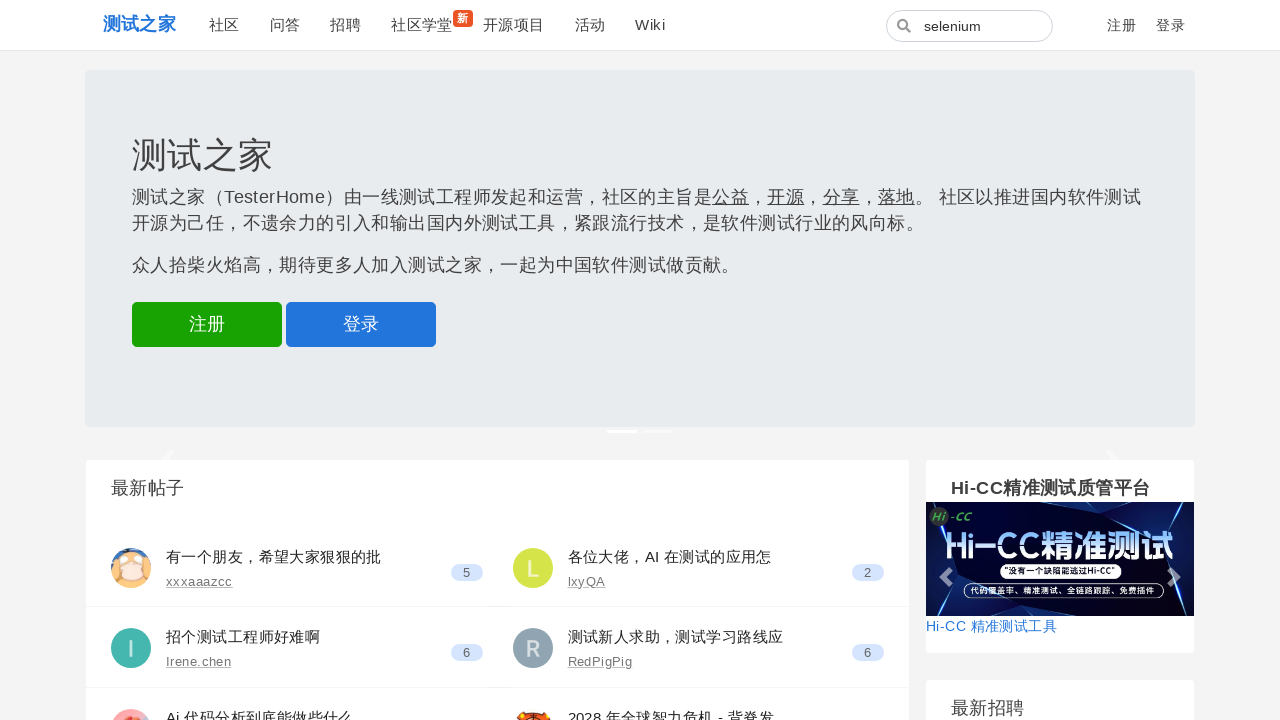

Pressed Shift+A keyboard combination to type uppercase 'A' on input[name='q']
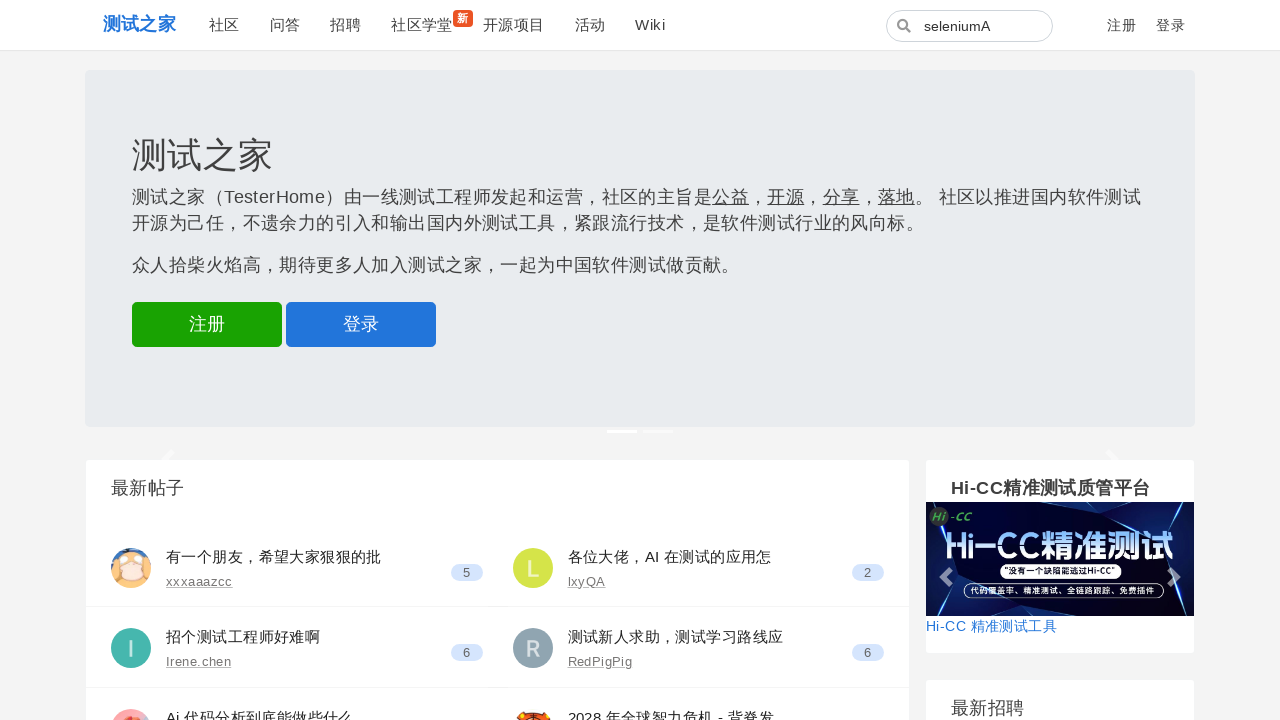

Waited 1000ms to observe the result
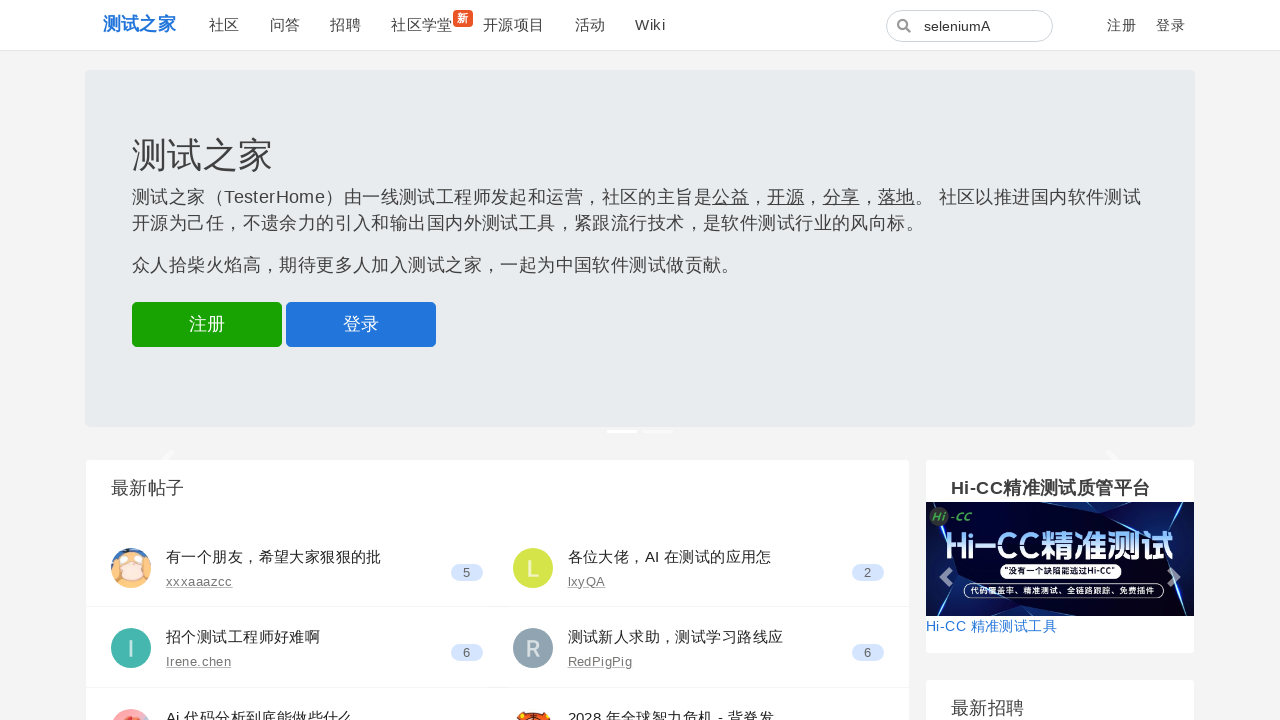

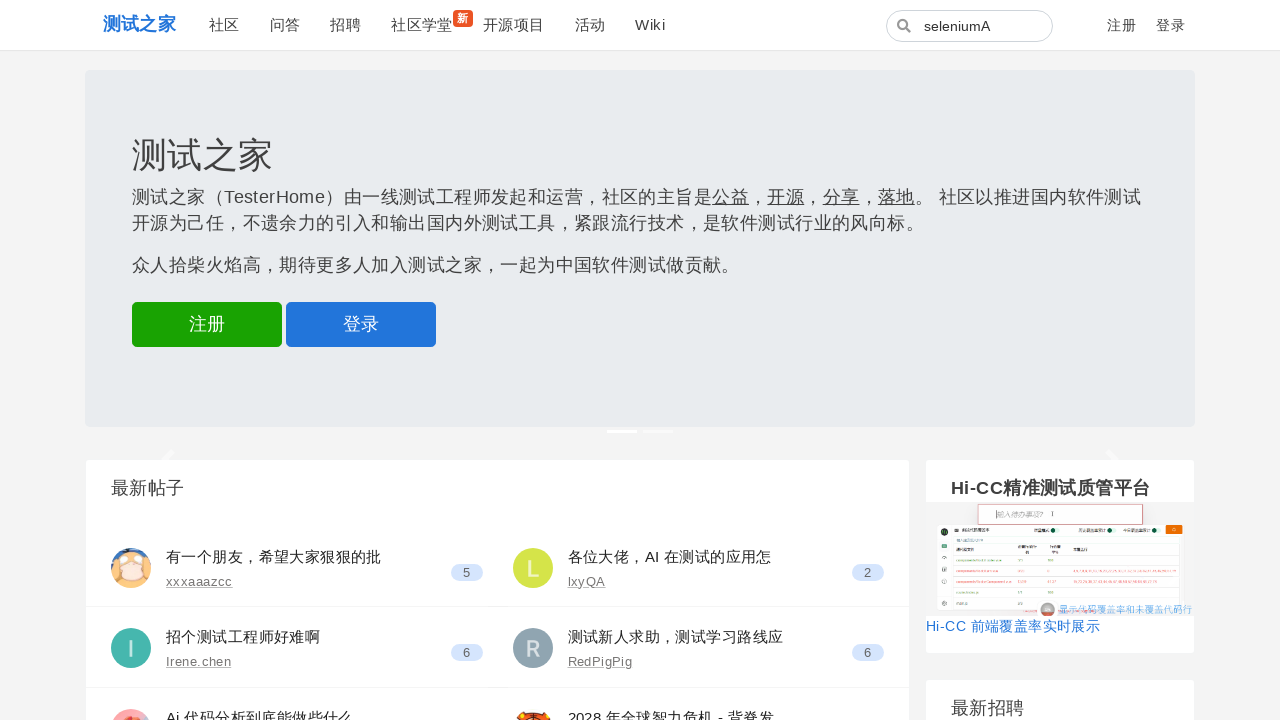